Tests that completed items are removed when clicking Clear completed button

Starting URL: https://demo.playwright.dev/todomvc

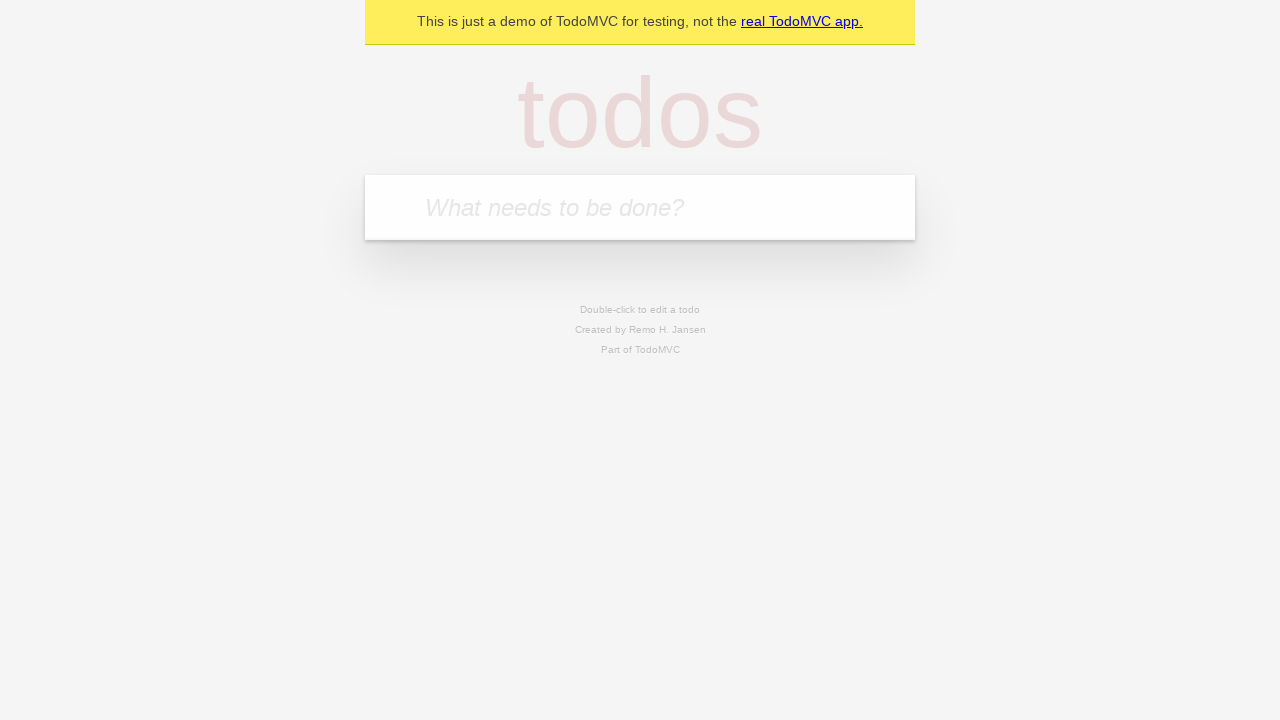

Filled todo input field with 'buy some cheese' on internal:attr=[placeholder="What needs to be done?"i]
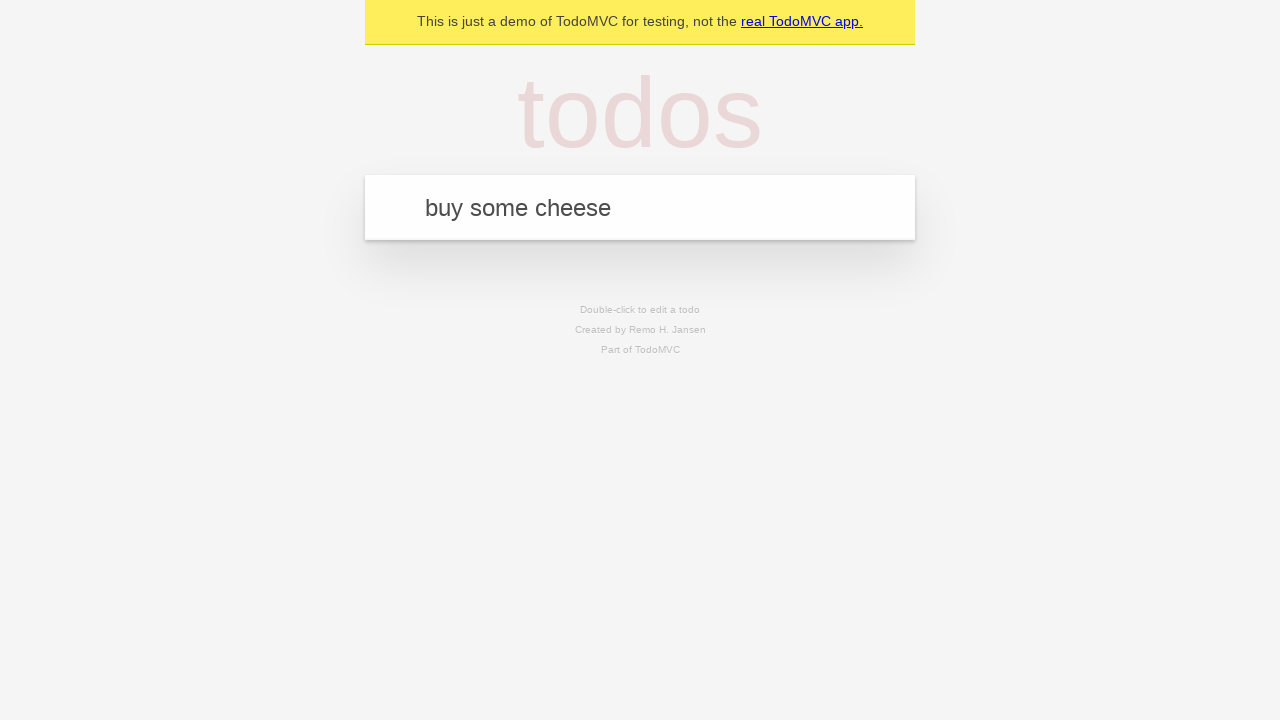

Pressed Enter to create todo 'buy some cheese' on internal:attr=[placeholder="What needs to be done?"i]
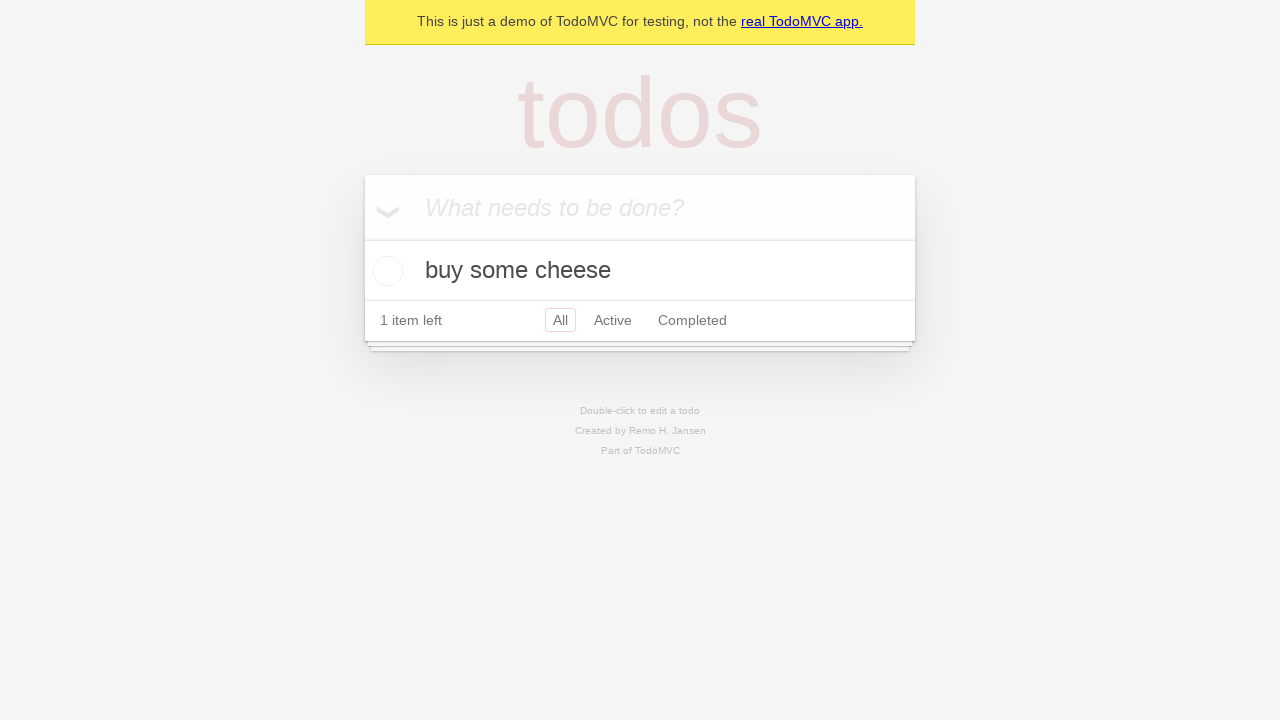

Filled todo input field with 'feed the cat' on internal:attr=[placeholder="What needs to be done?"i]
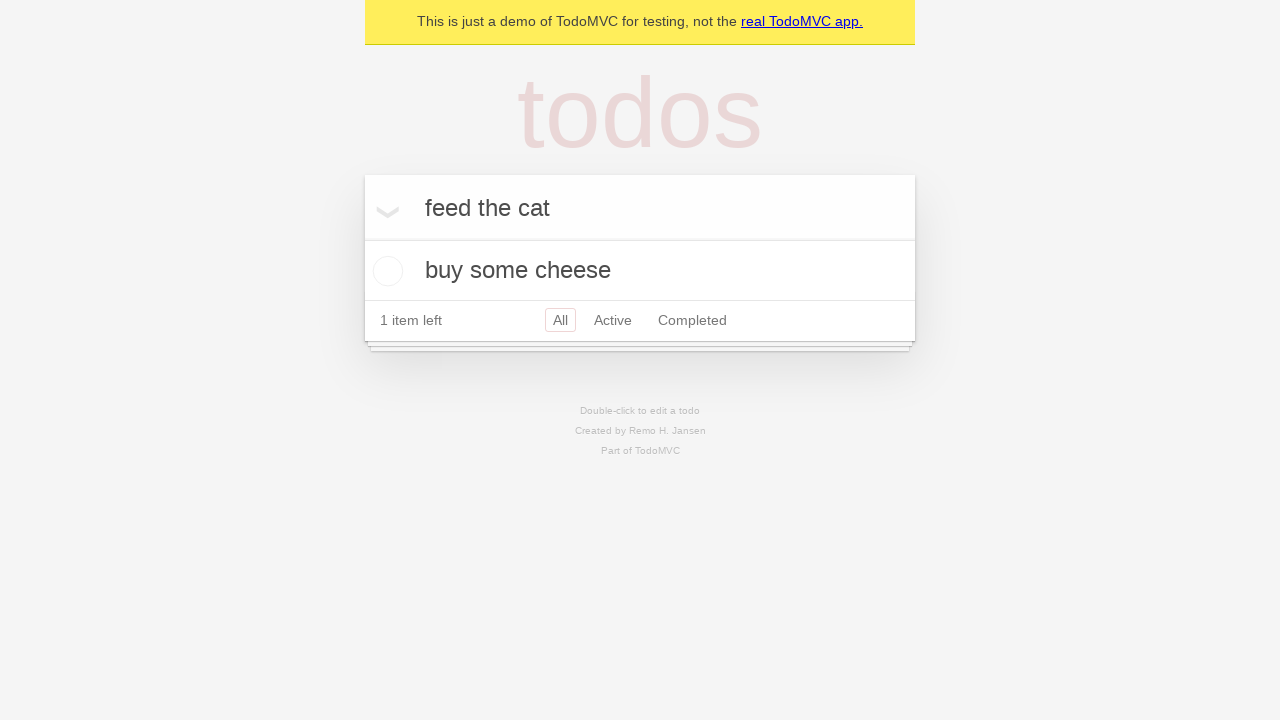

Pressed Enter to create todo 'feed the cat' on internal:attr=[placeholder="What needs to be done?"i]
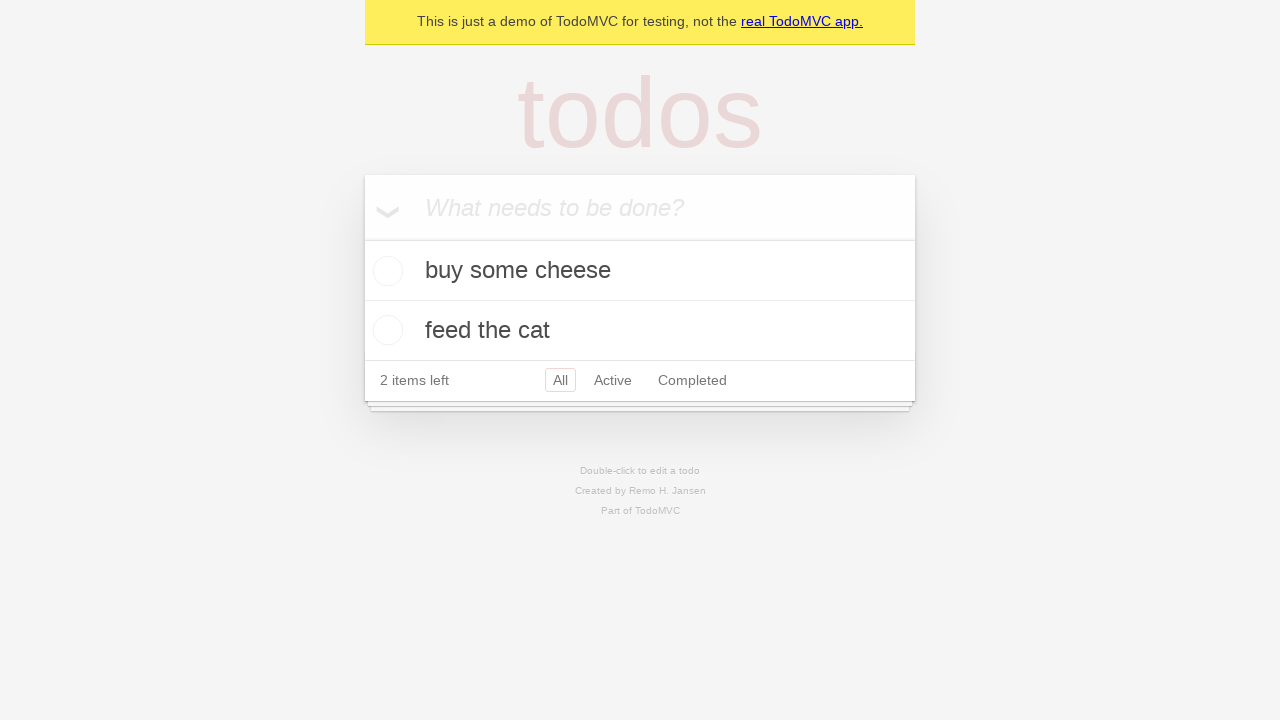

Filled todo input field with 'book a doctors appointment' on internal:attr=[placeholder="What needs to be done?"i]
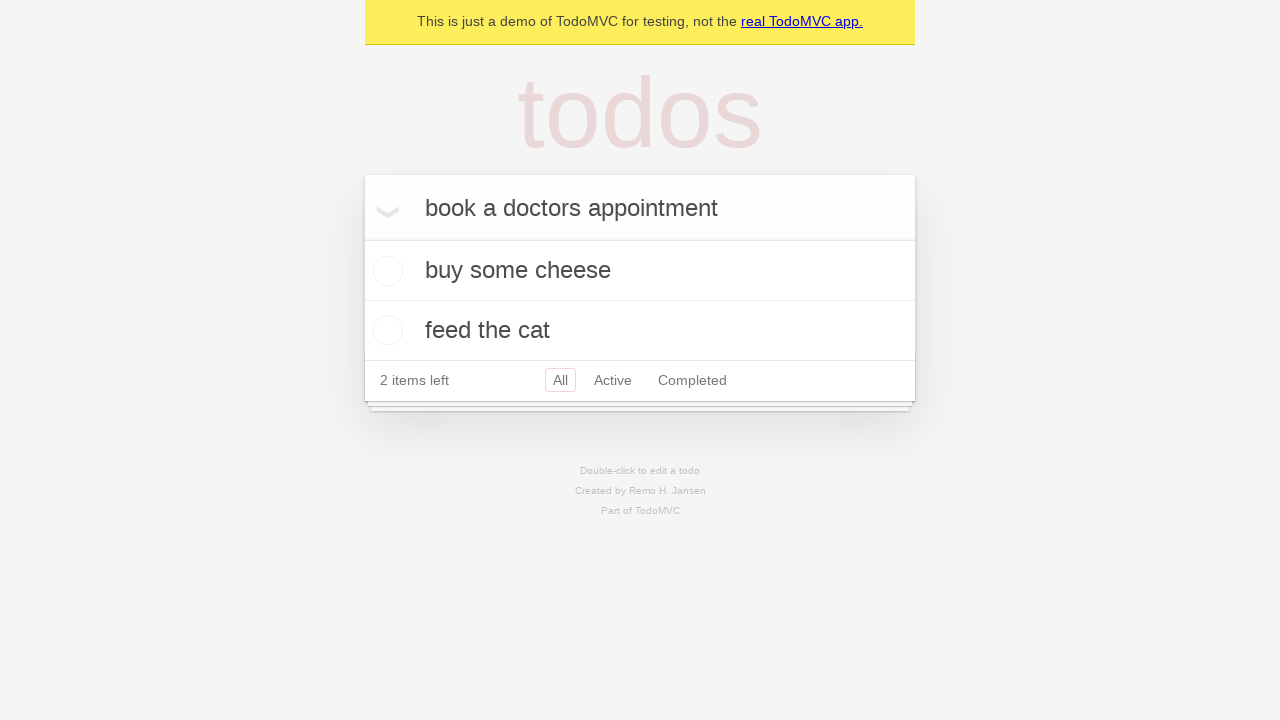

Pressed Enter to create todo 'book a doctors appointment' on internal:attr=[placeholder="What needs to be done?"i]
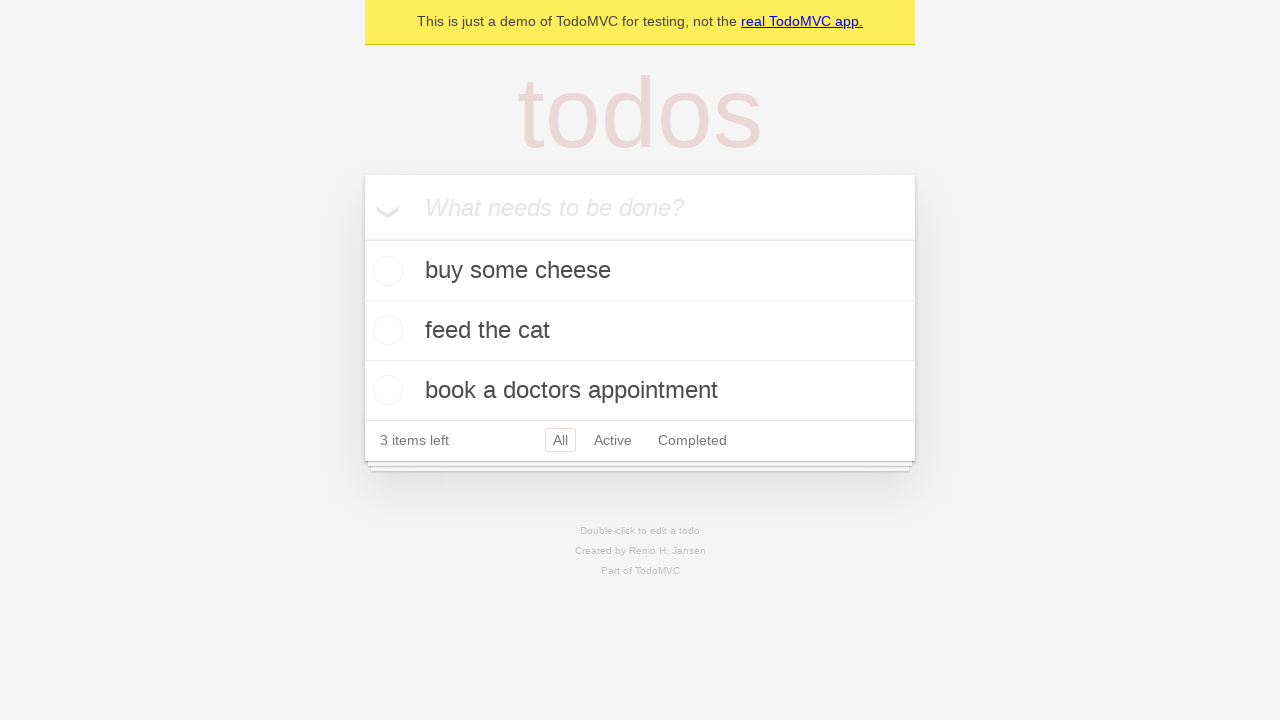

Waited for all 3 todo items to be created
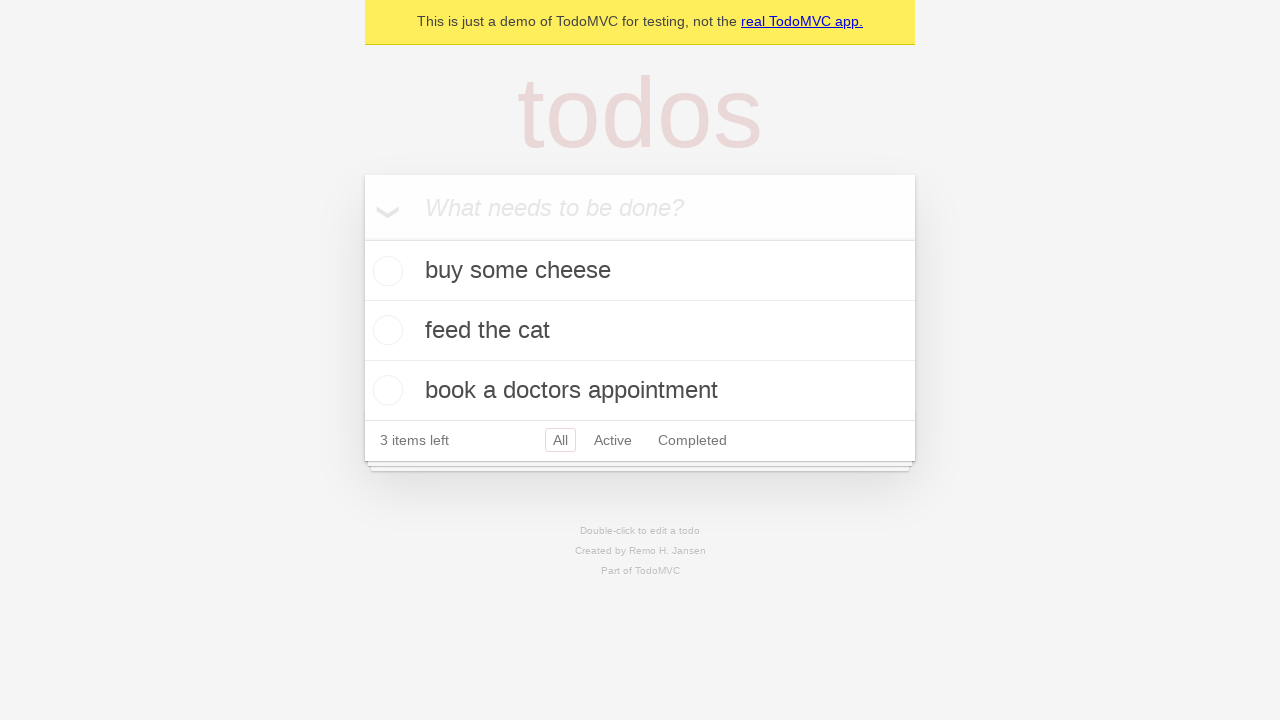

Located all todo items on the page
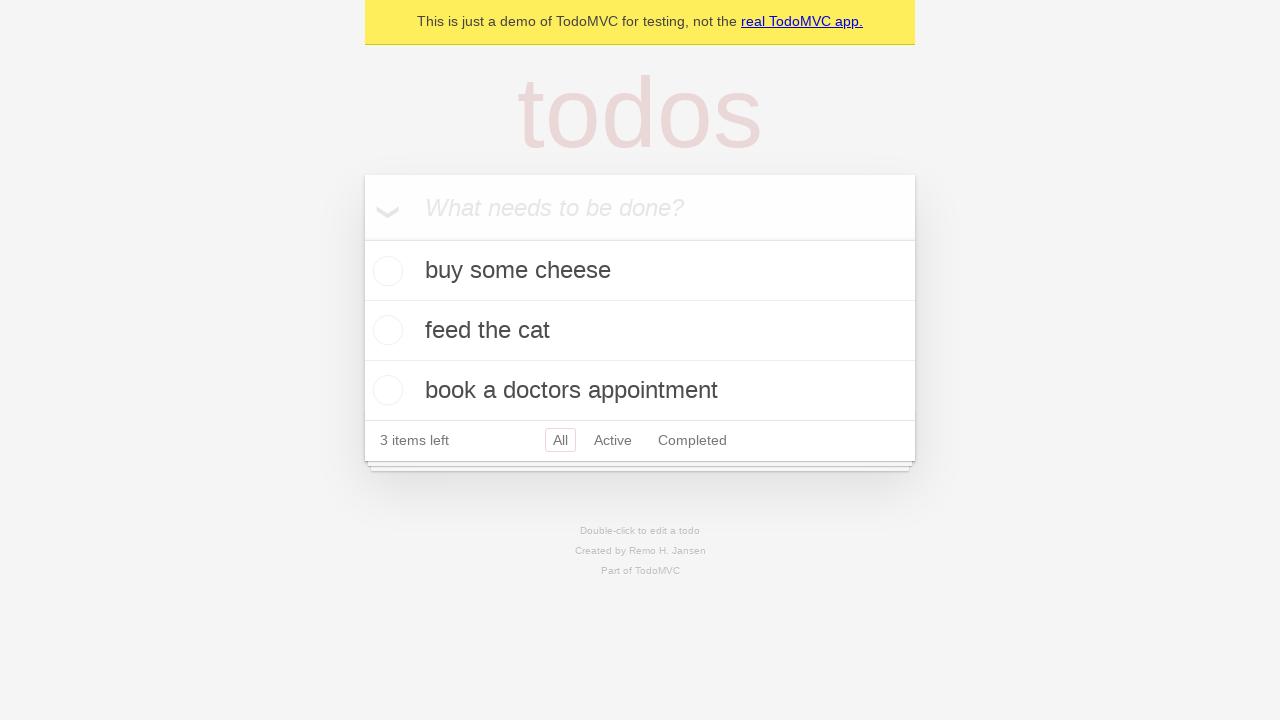

Checked the second todo item as completed at (385, 330) on internal:testid=[data-testid="todo-item"s] >> nth=1 >> internal:role=checkbox
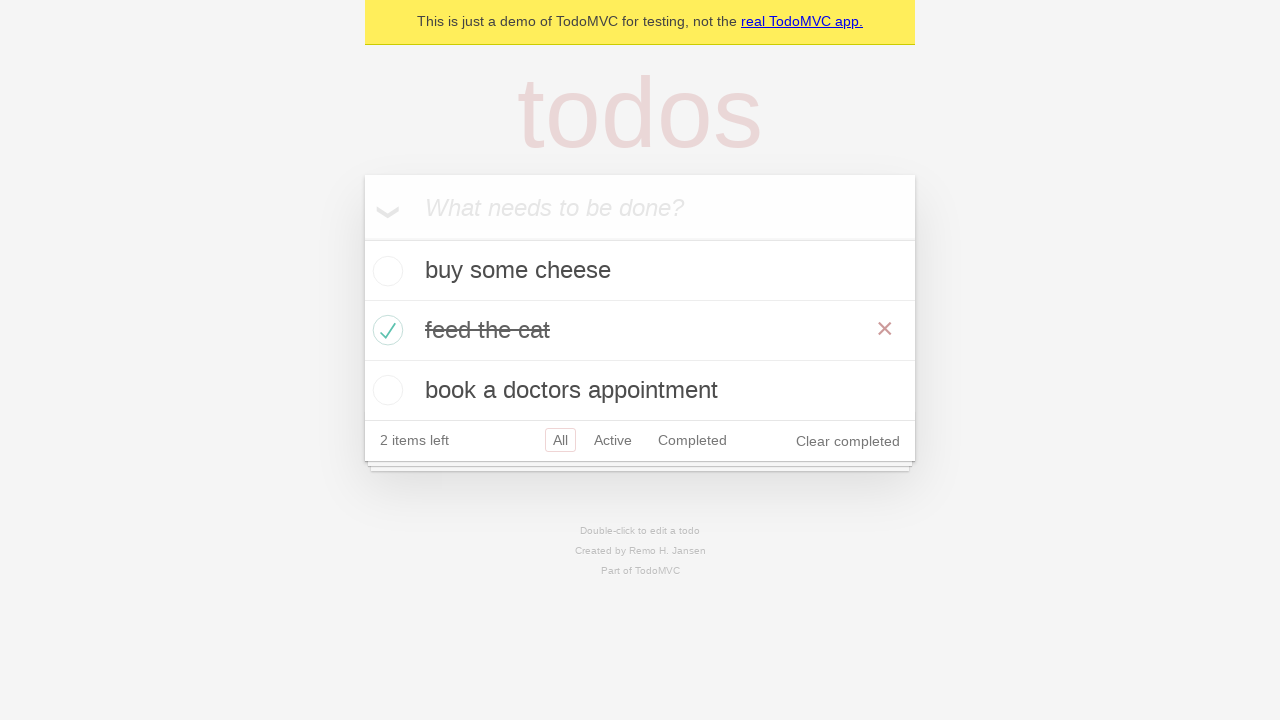

Clicked 'Clear completed' button to remove completed items at (848, 441) on internal:role=button[name="Clear completed"i]
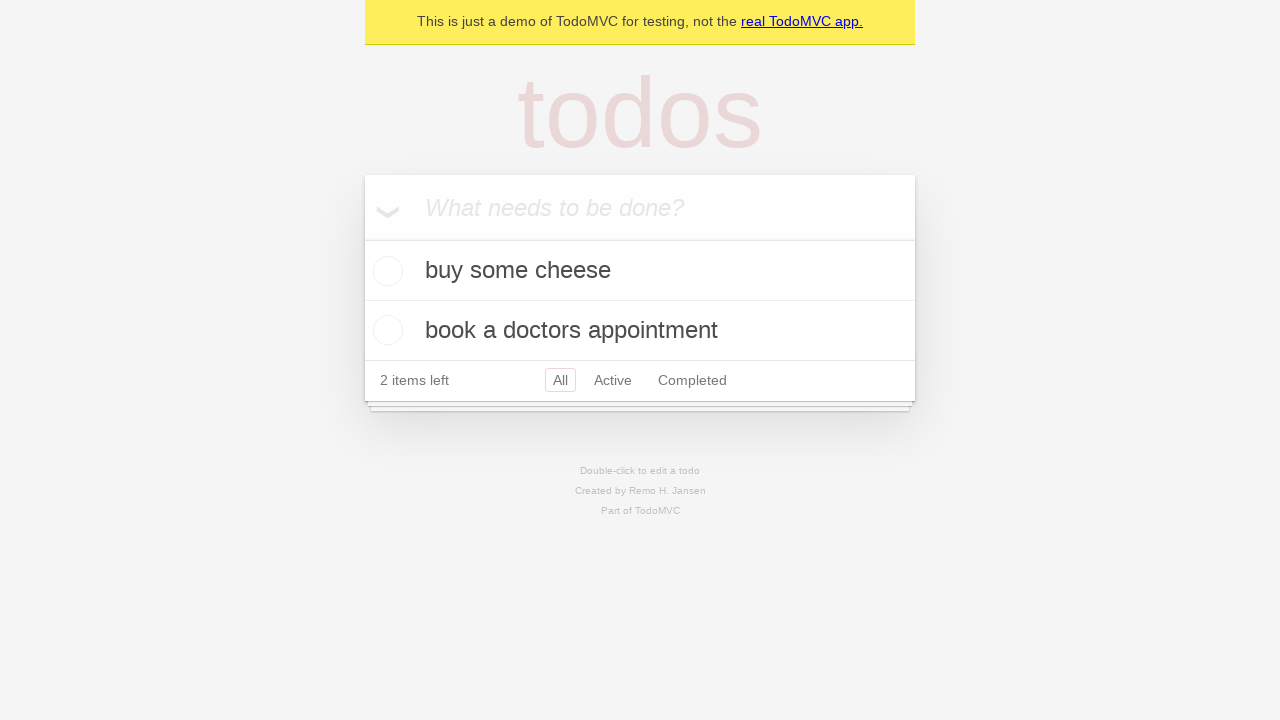

Verified that completed item was removed, 2 items remaining
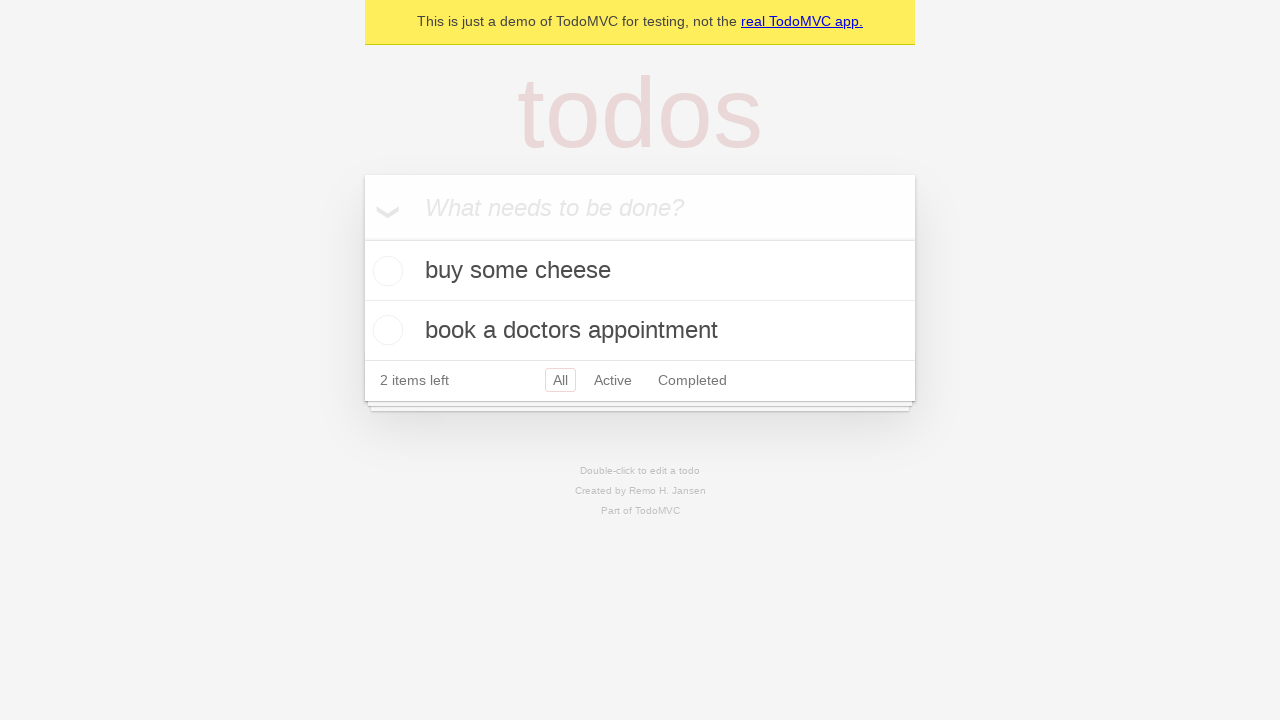

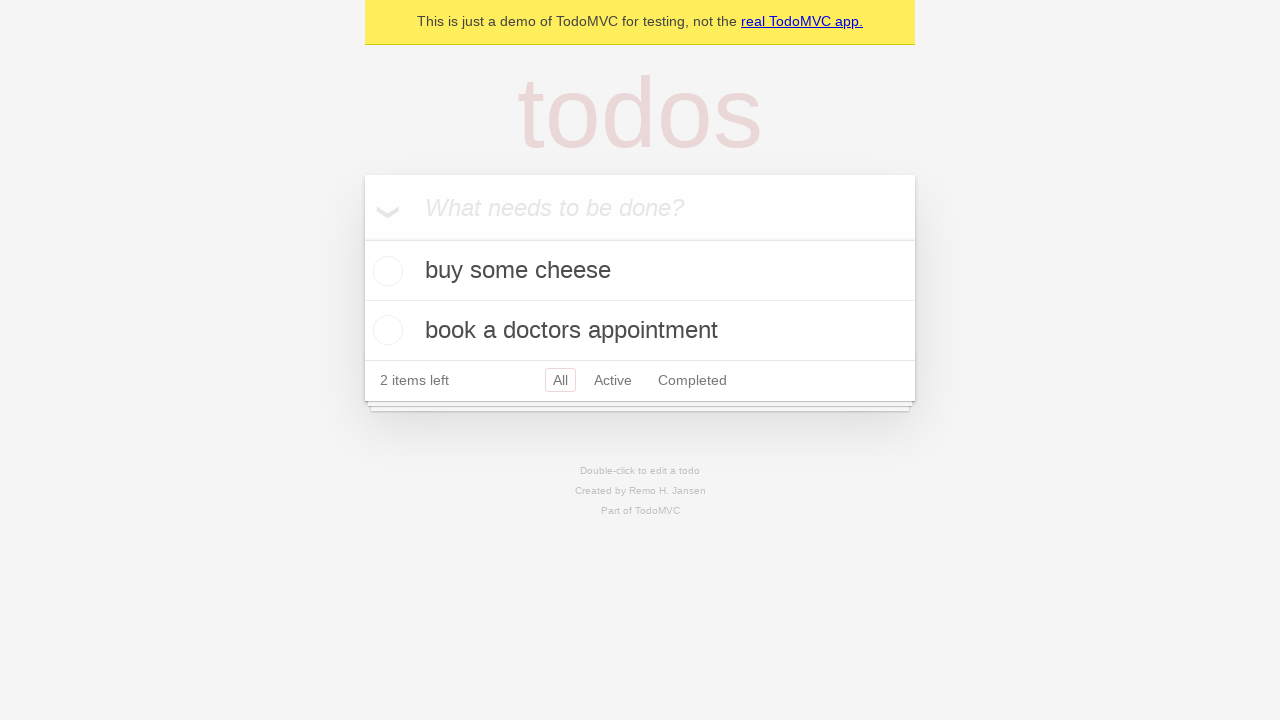